Tests keyboard input events on a training page by pressing the 'S' key and then performing CTRL+A and CTRL+C keyboard shortcuts

Starting URL: https://v1.training-support.net/selenium/input-events

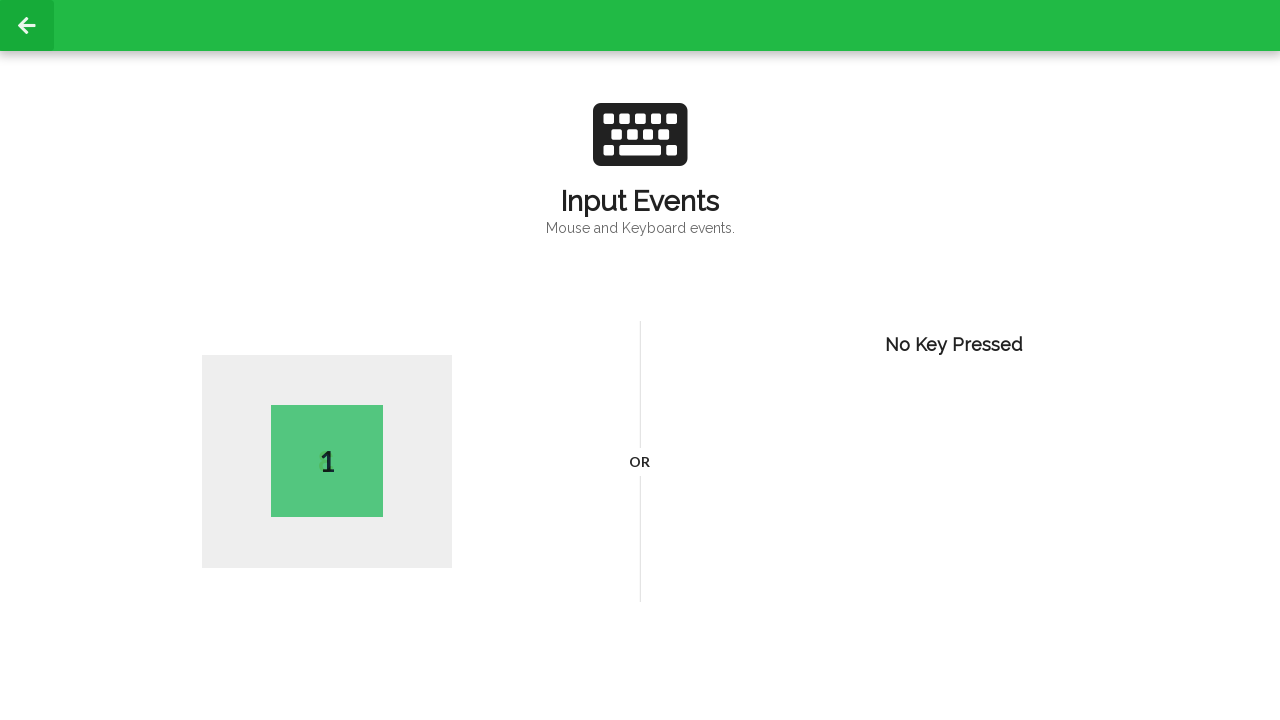

Navigated to input events training page
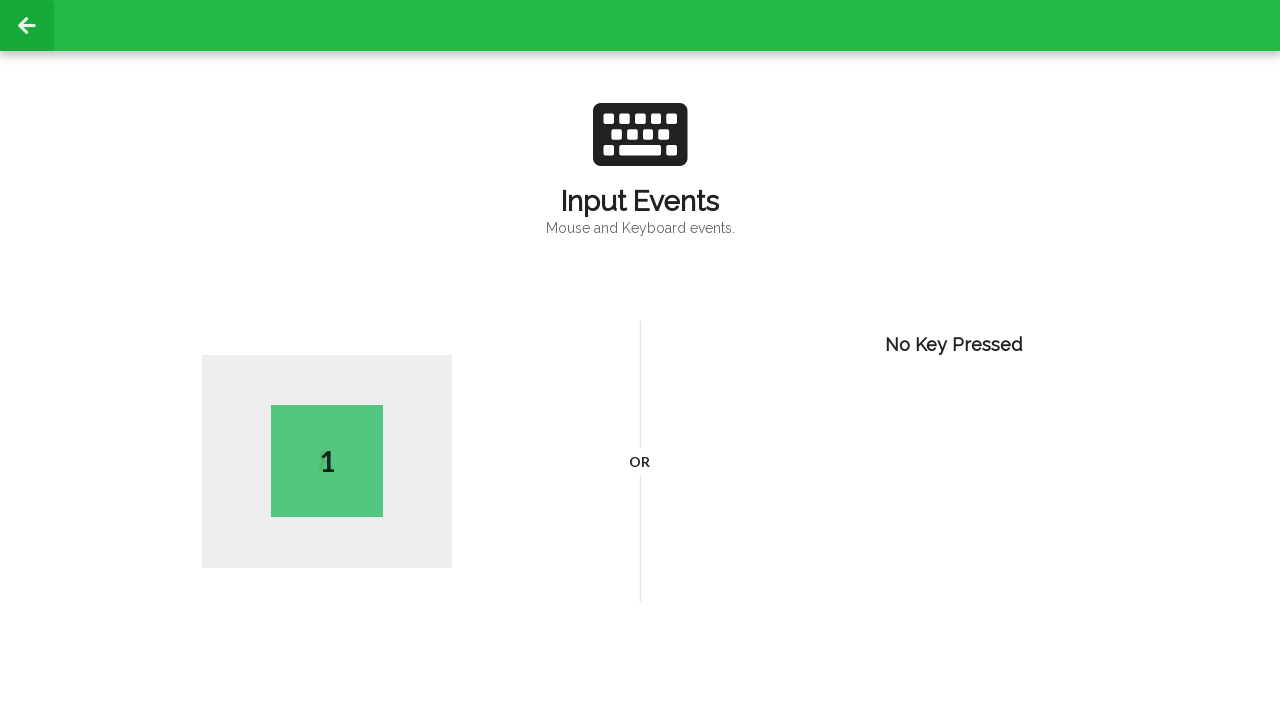

Pressed 'S' key
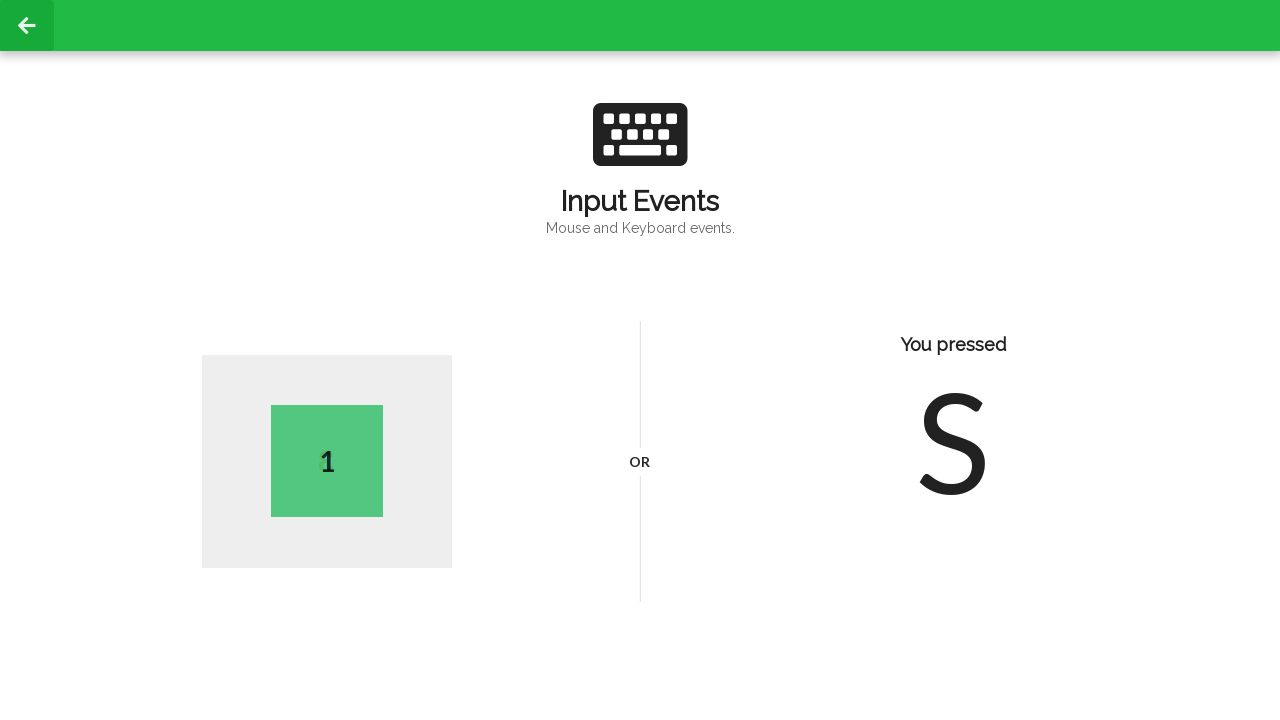

Pressed CTRL+A to select all
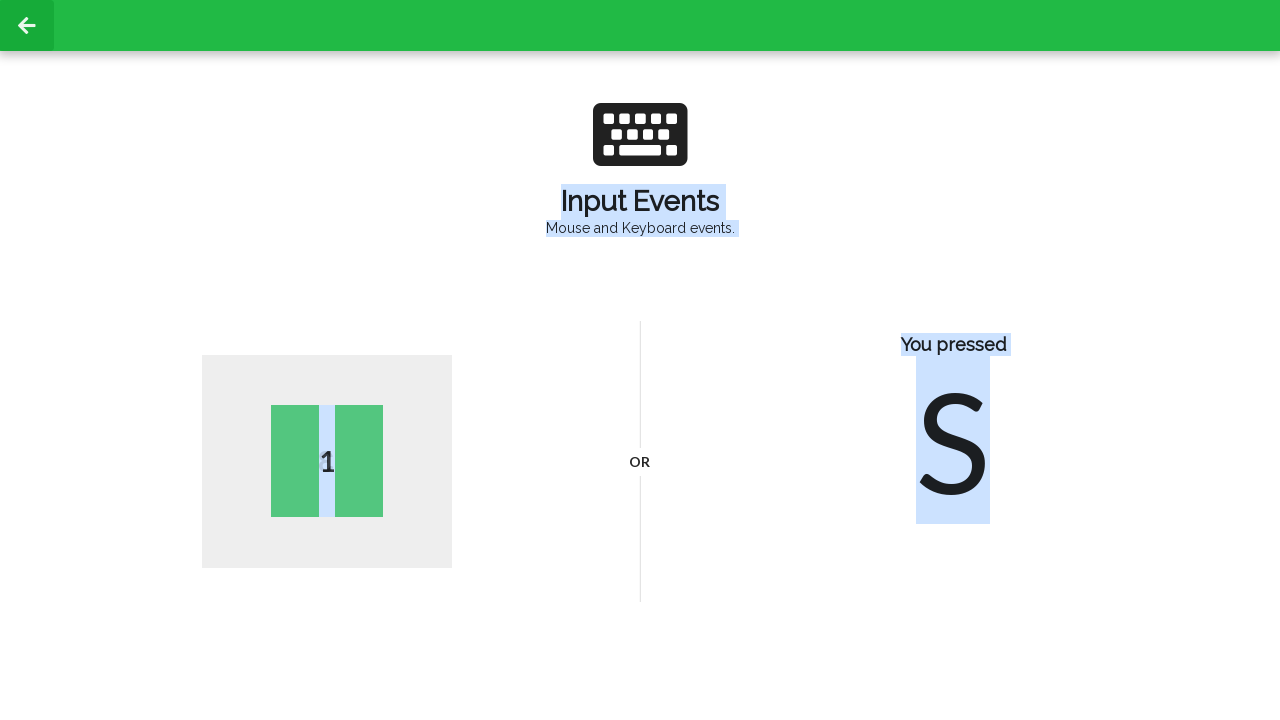

Pressed CTRL+C to copy
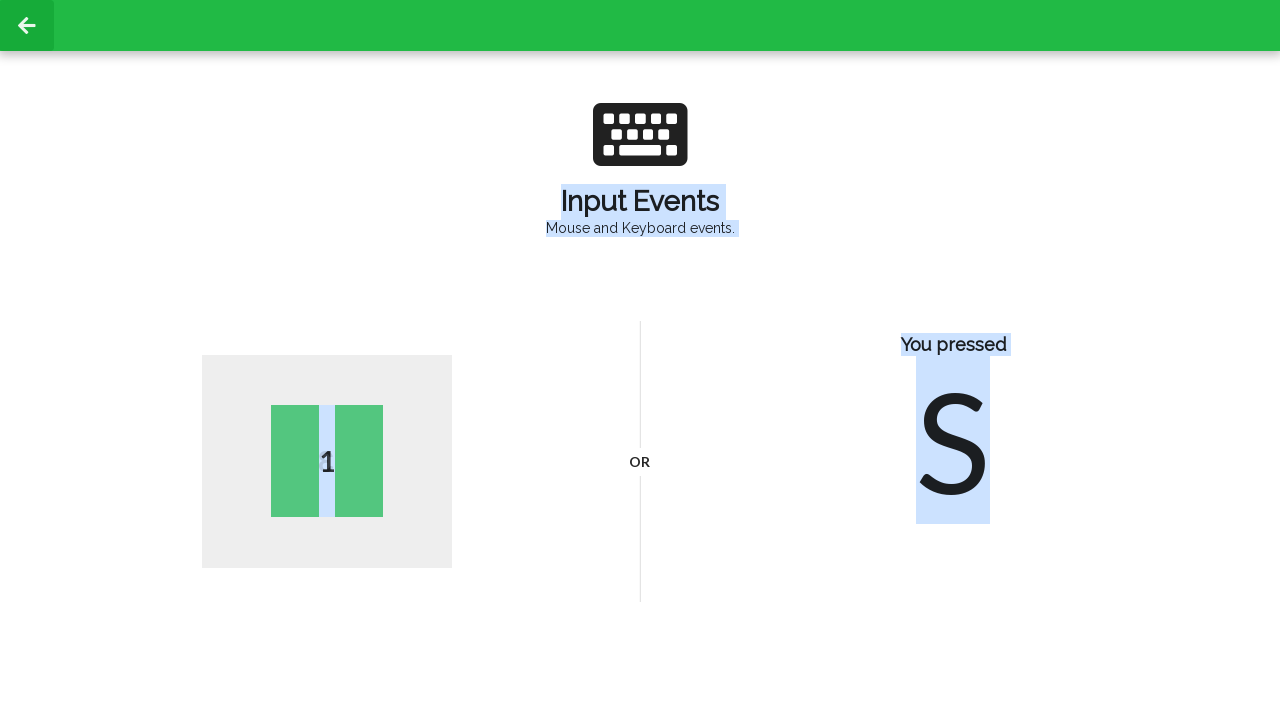

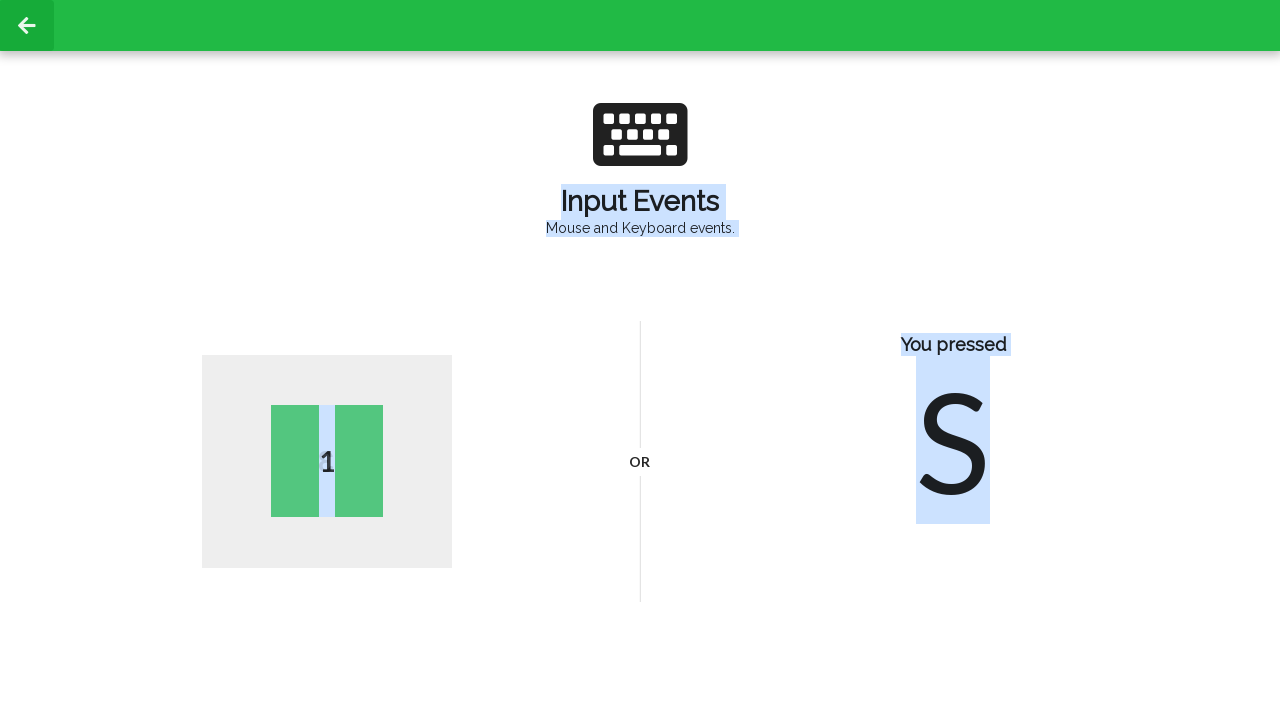